Tests clicking various styled buttons on the challenging DOM page

Starting URL: https://the-internet.herokuapp.com/

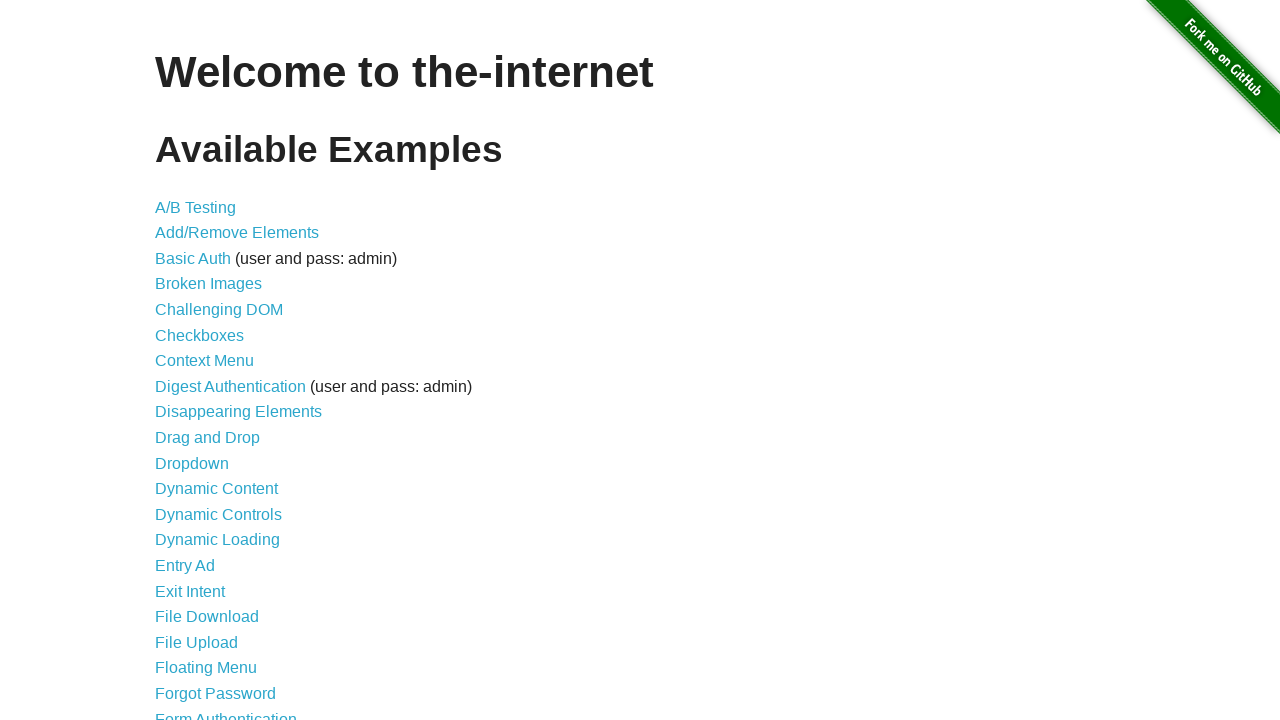

Clicked on Challenging DOM link at (219, 310) on xpath=//a[@href='/challenging_dom']
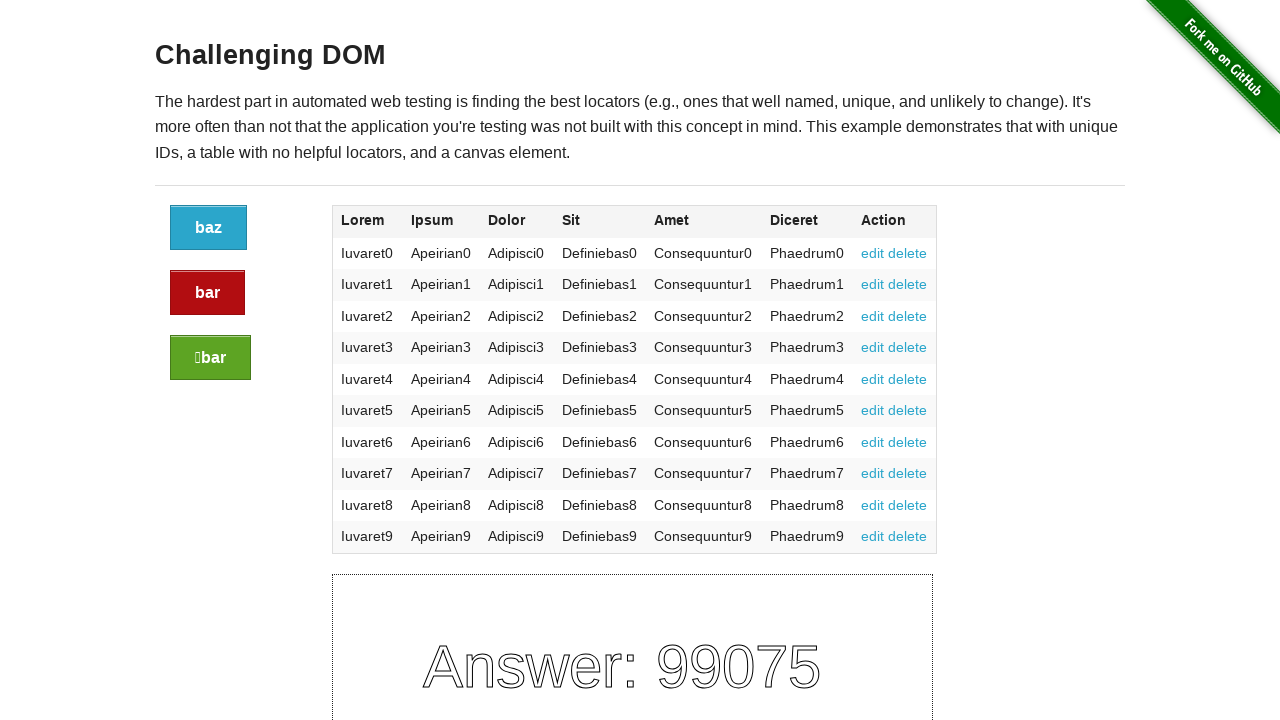

Clicked the blue button at (208, 228) on xpath=//a[@class='button']
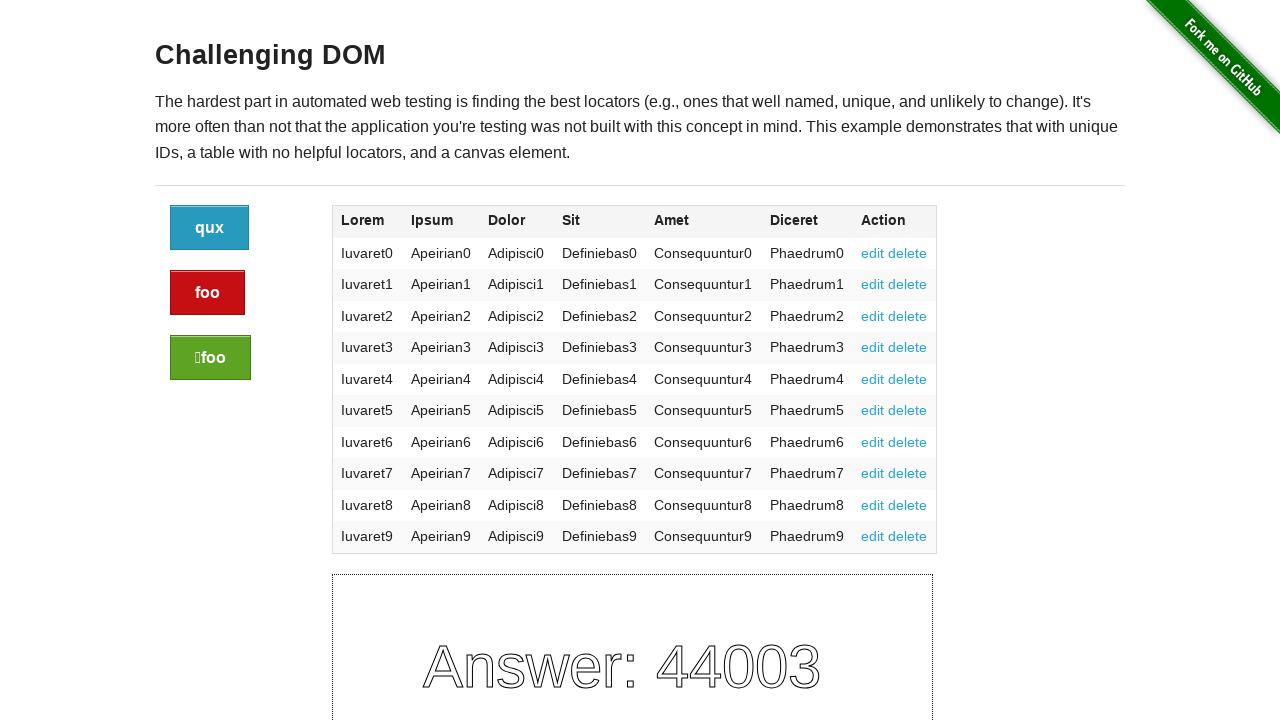

Clicked the red alert button at (208, 293) on xpath=//a[@class='button alert']
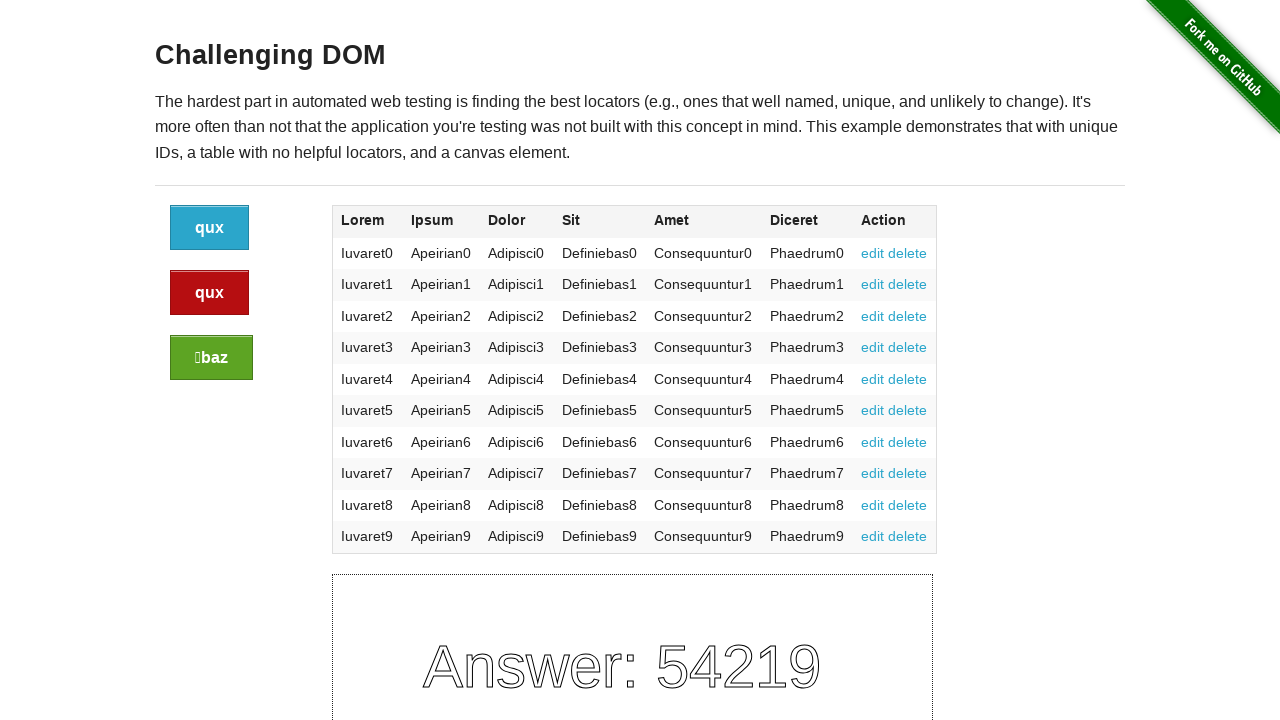

Clicked the green success button at (212, 358) on xpath=//a[@class='button success']
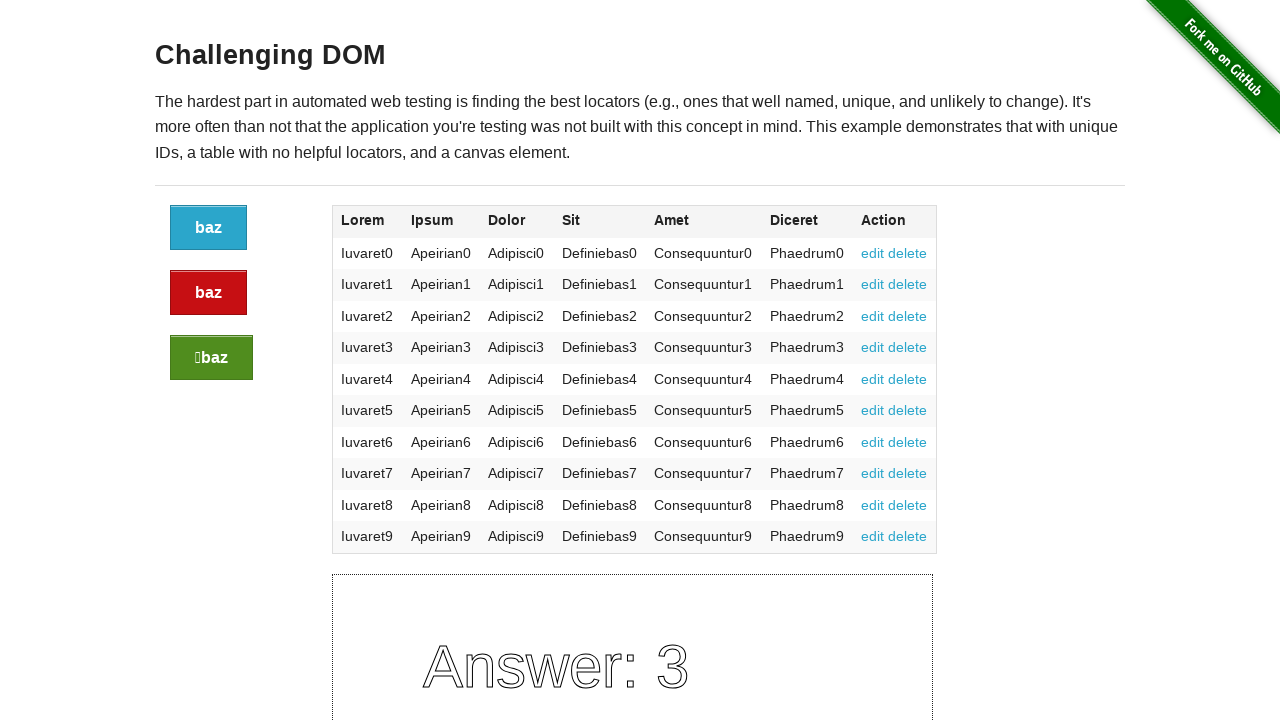

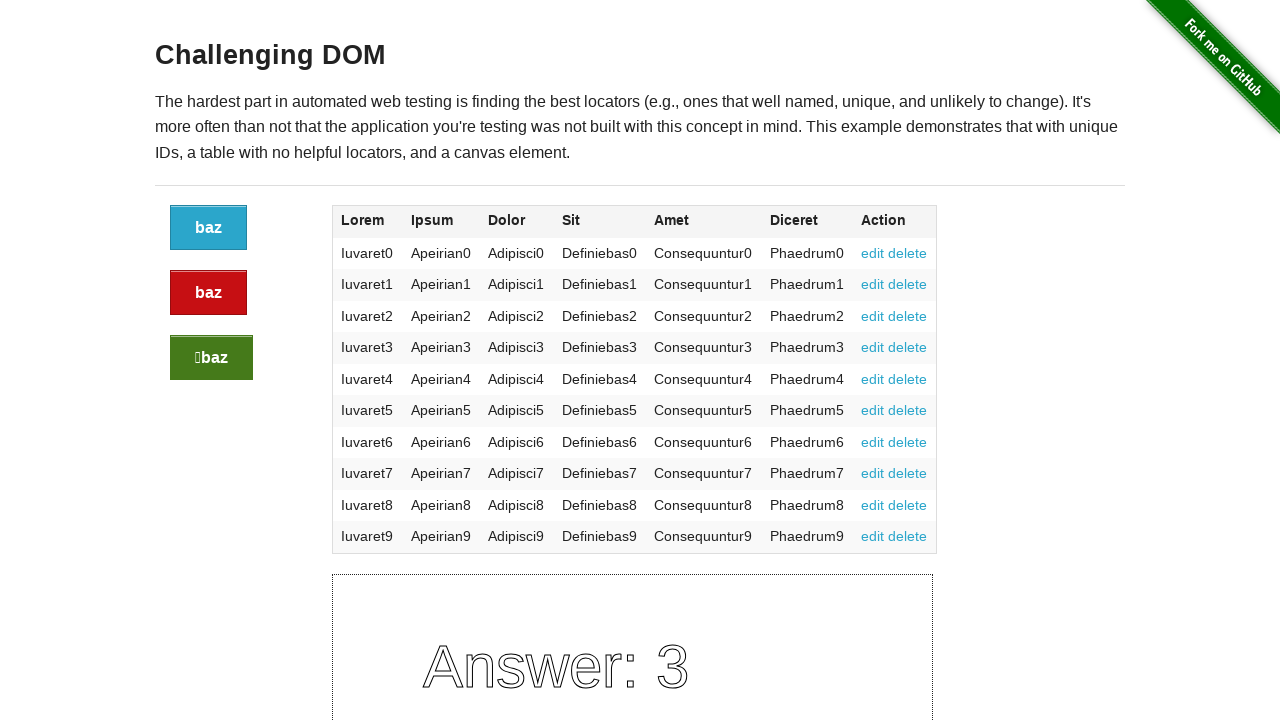